Tests keyboard key press functionality by sending space and left arrow keys to elements and verifying the displayed result text matches the expected key pressed.

Starting URL: http://the-internet.herokuapp.com/key_presses

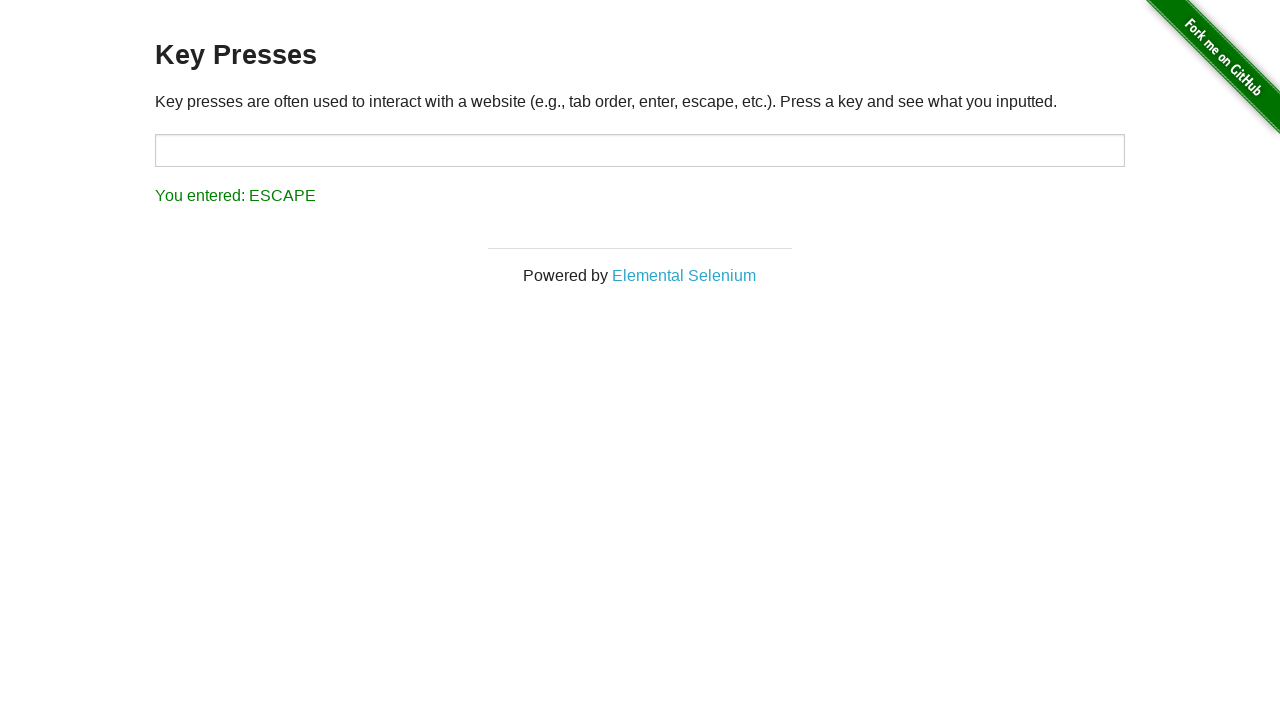

Pressed Space key on target element on #target
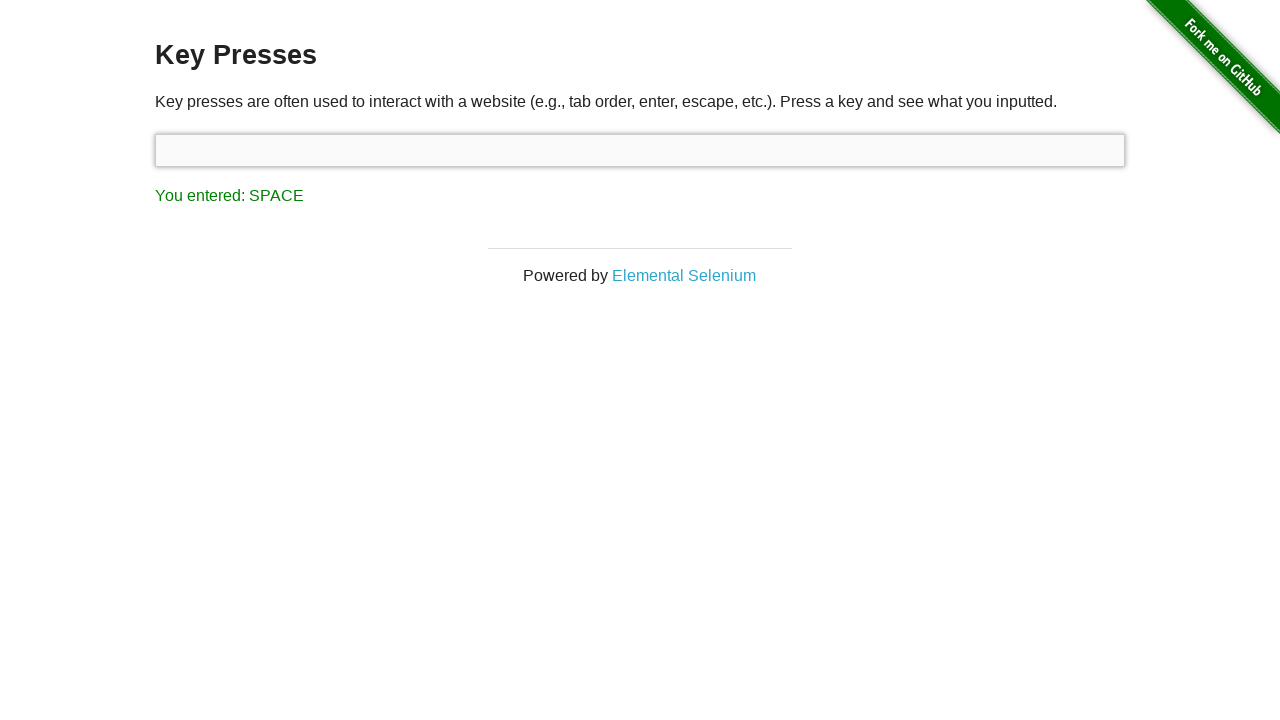

Result element loaded
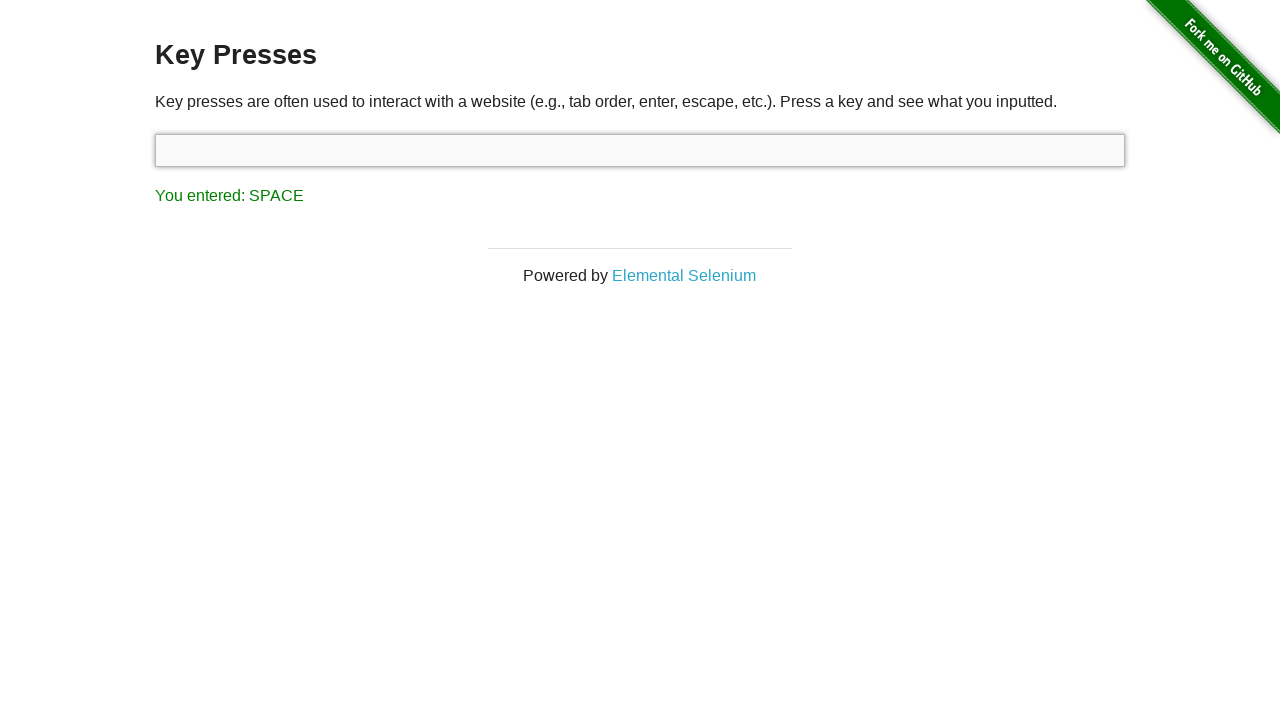

Verified Space key press result text matches expected value
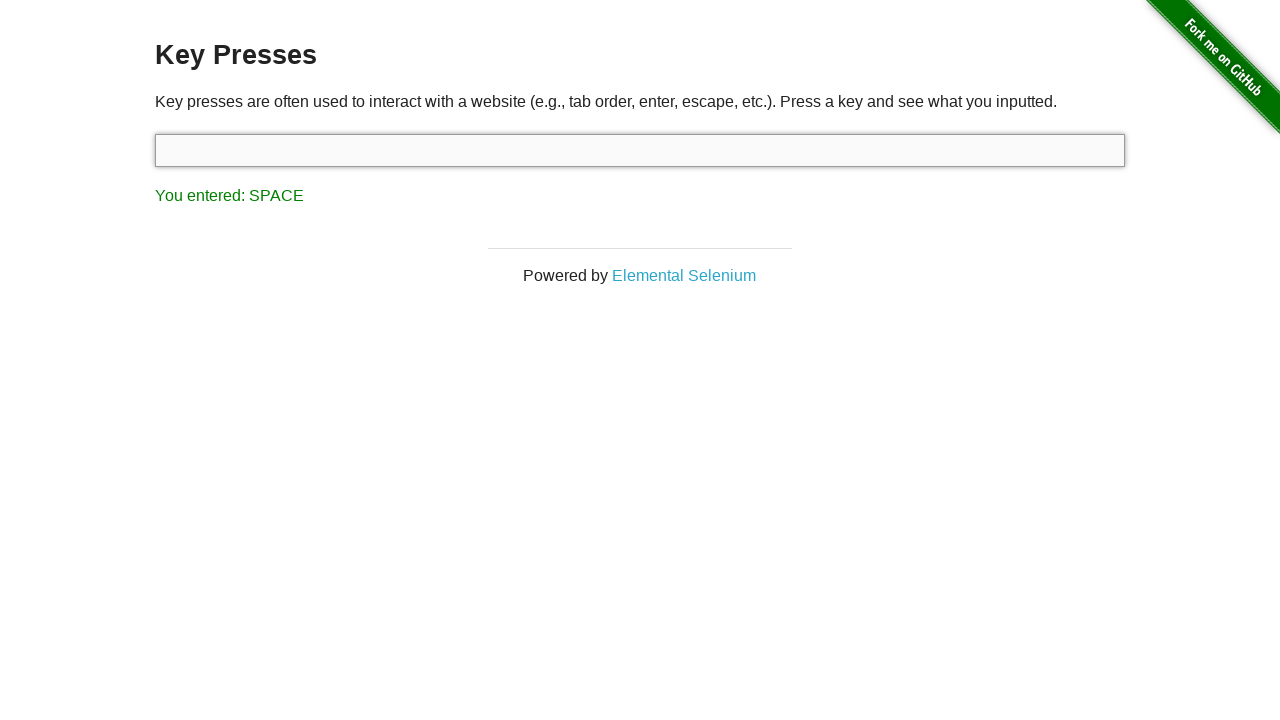

Pressed Left Arrow key
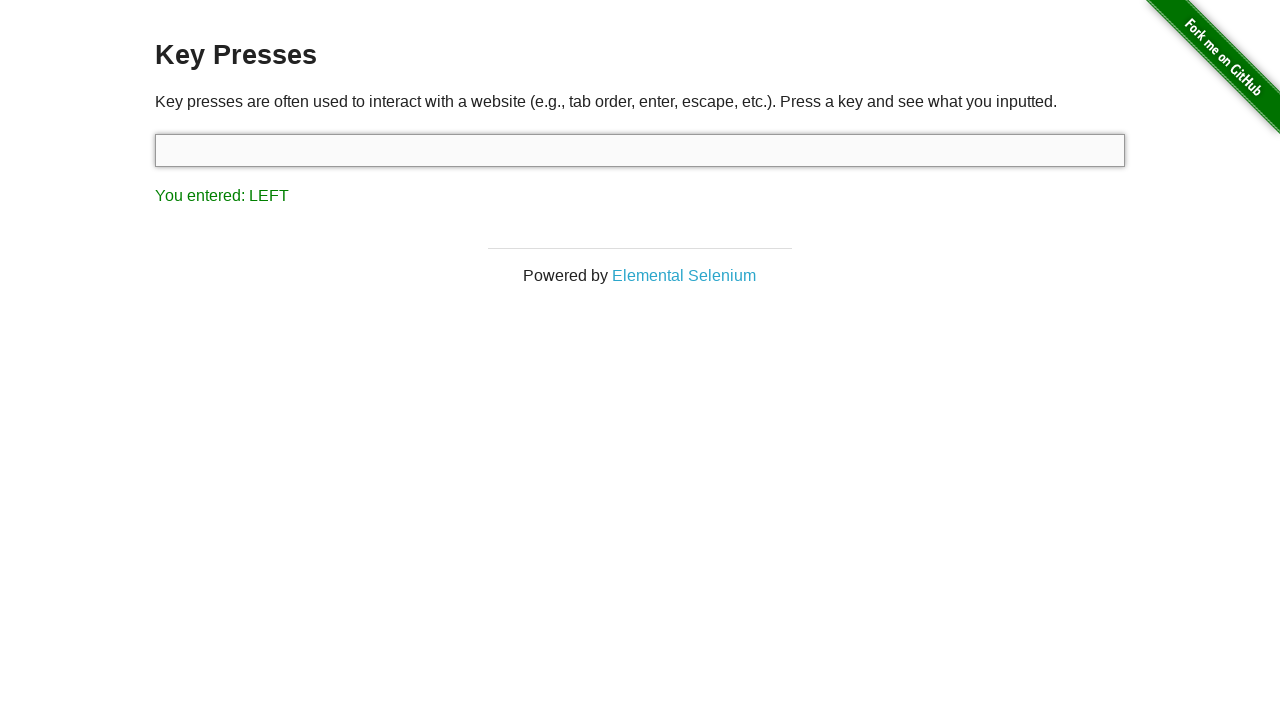

Verified Left Arrow key press result text matches expected value
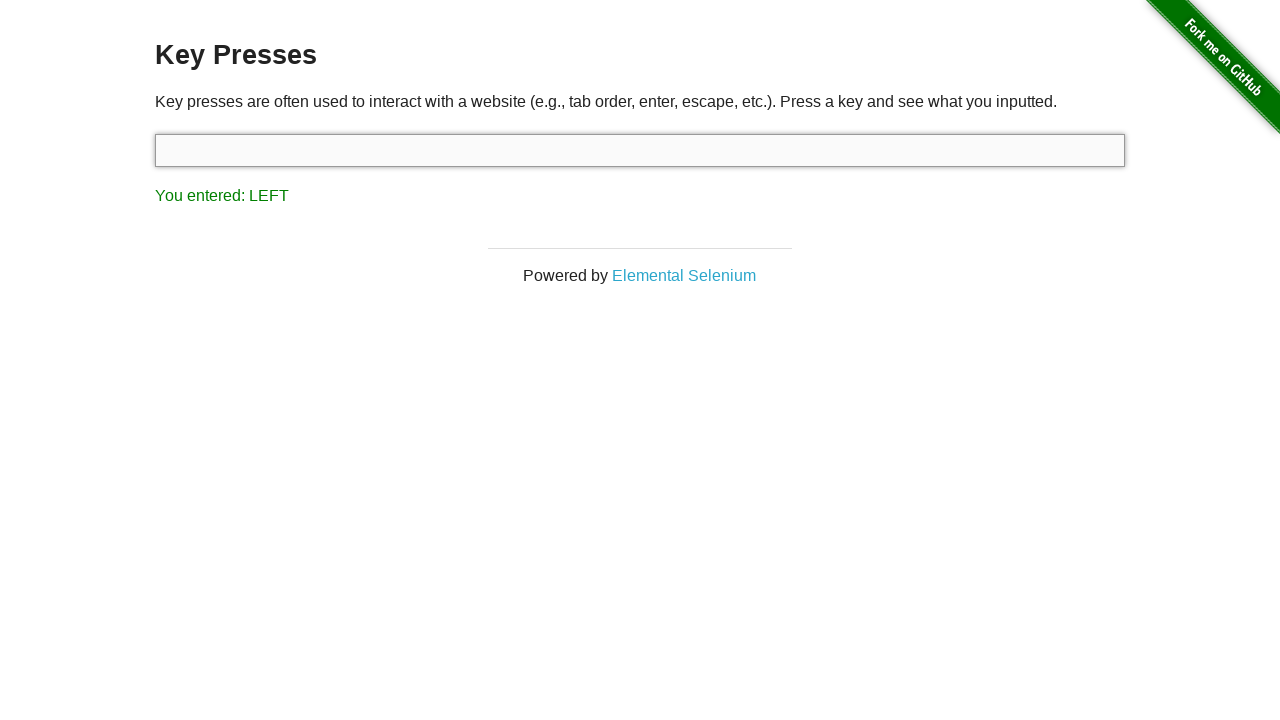

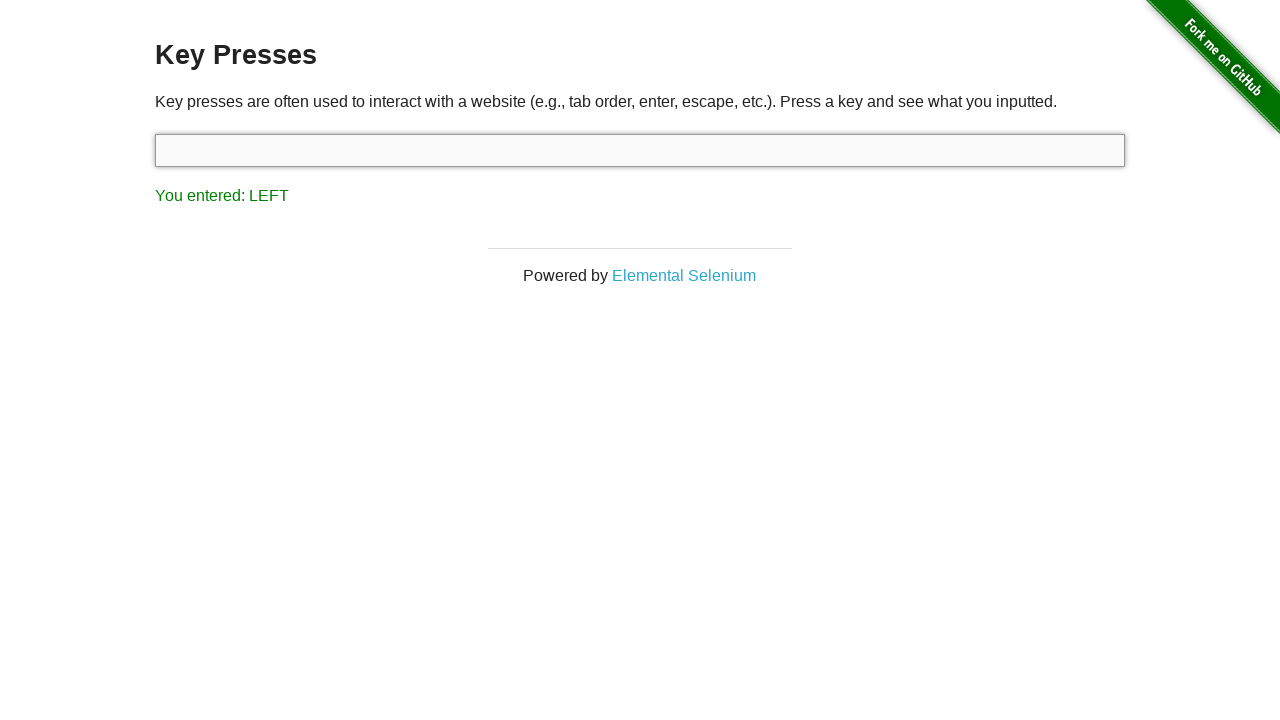